Tests dynamic controls with explicit waits by clicking Remove button, verifying message visibility, clicking Add button, and verifying the updated message

Starting URL: https://the-internet.herokuapp.com/dynamic_controls

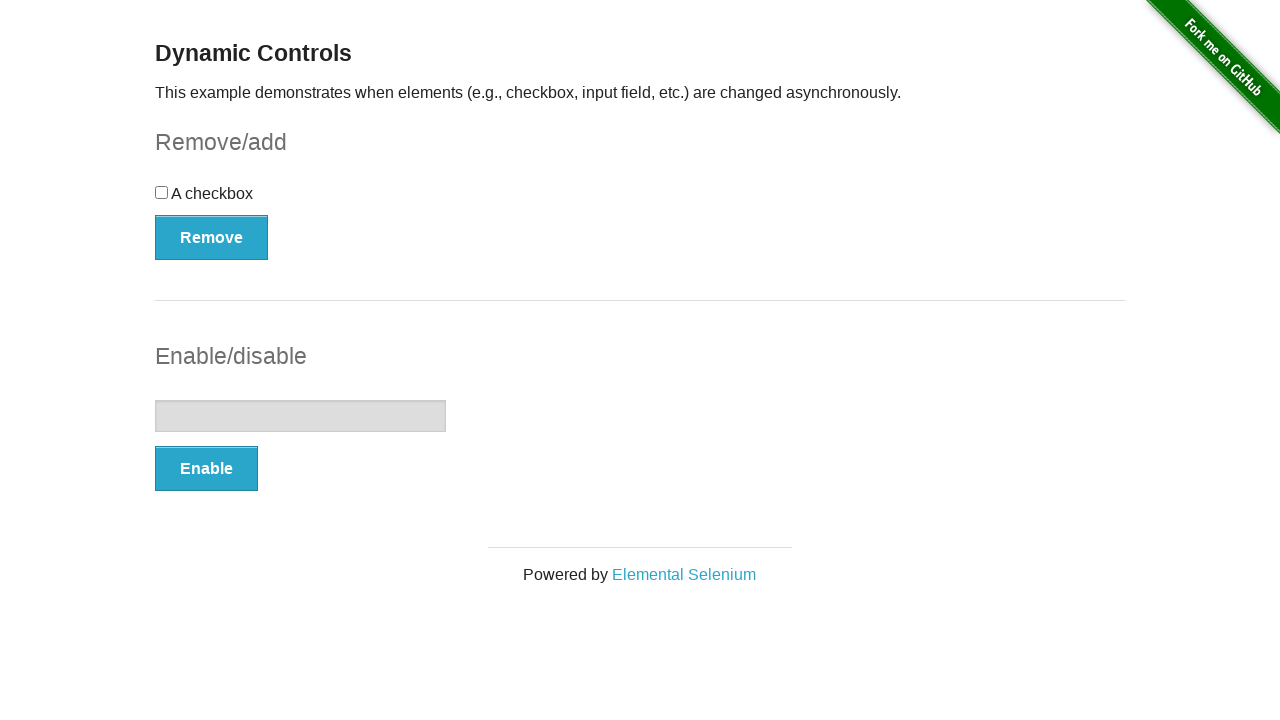

Clicked Remove button to remove dynamic control at (212, 237) on (//button[@type='button'])[1]
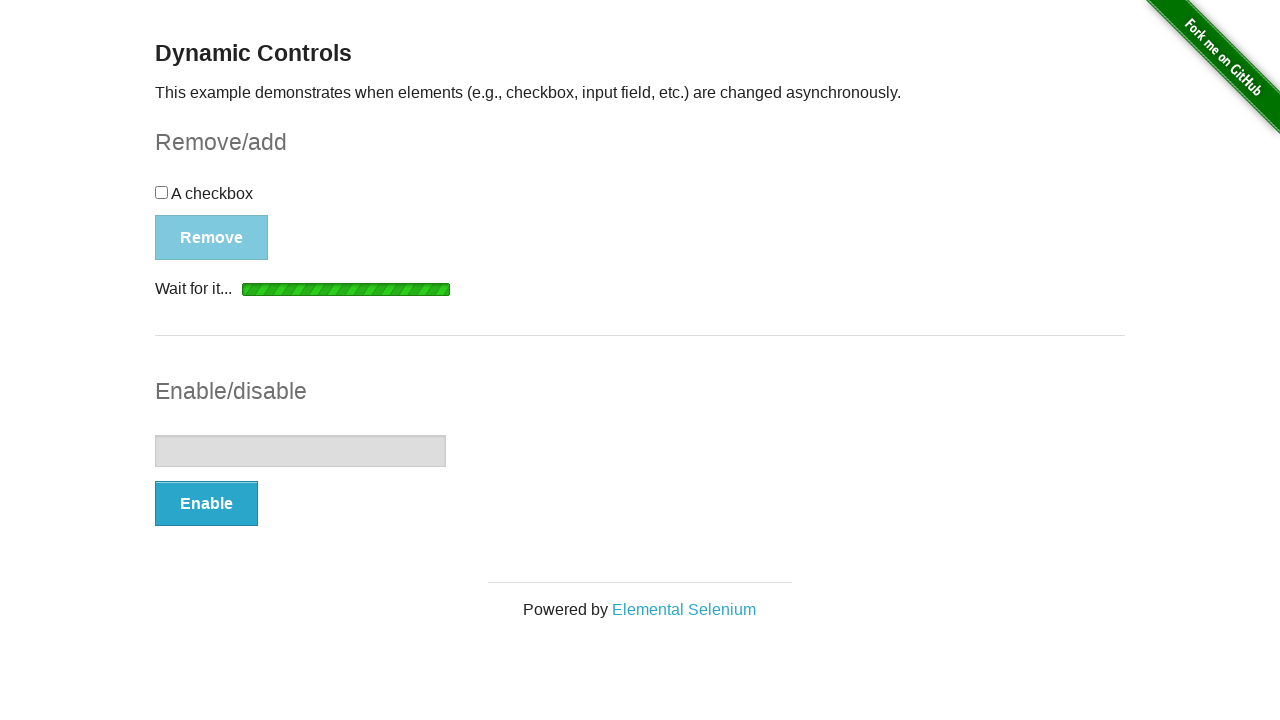

Verified 'It's gone!' message is visible after removing control
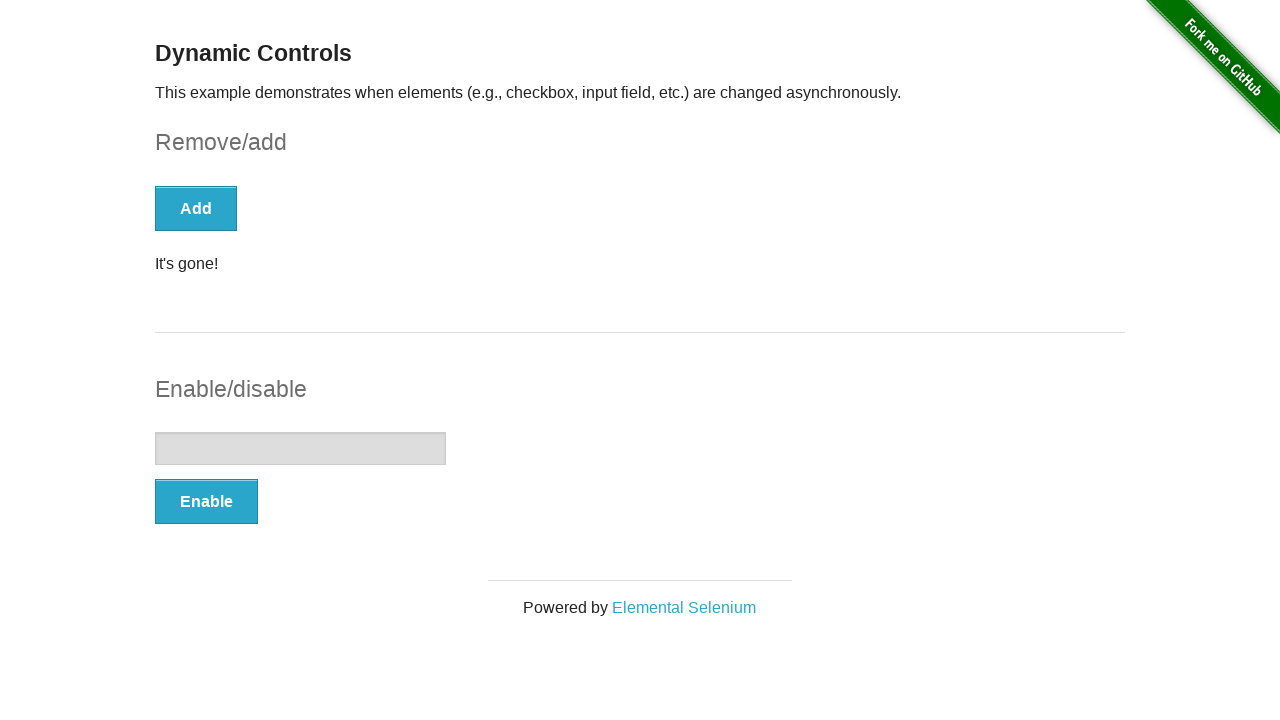

Clicked Add button to restore dynamic control at (196, 208) on xpath=//button[text()='Add']
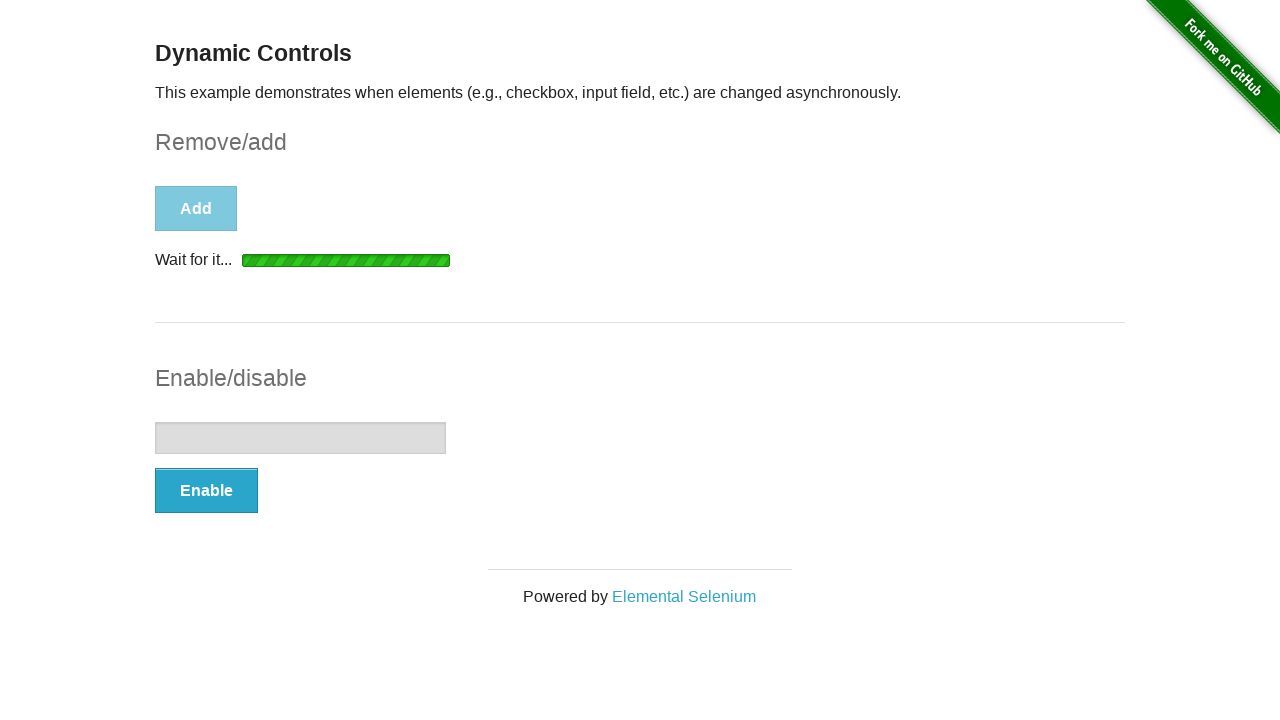

Verified 'It's back!' message is visible after adding control
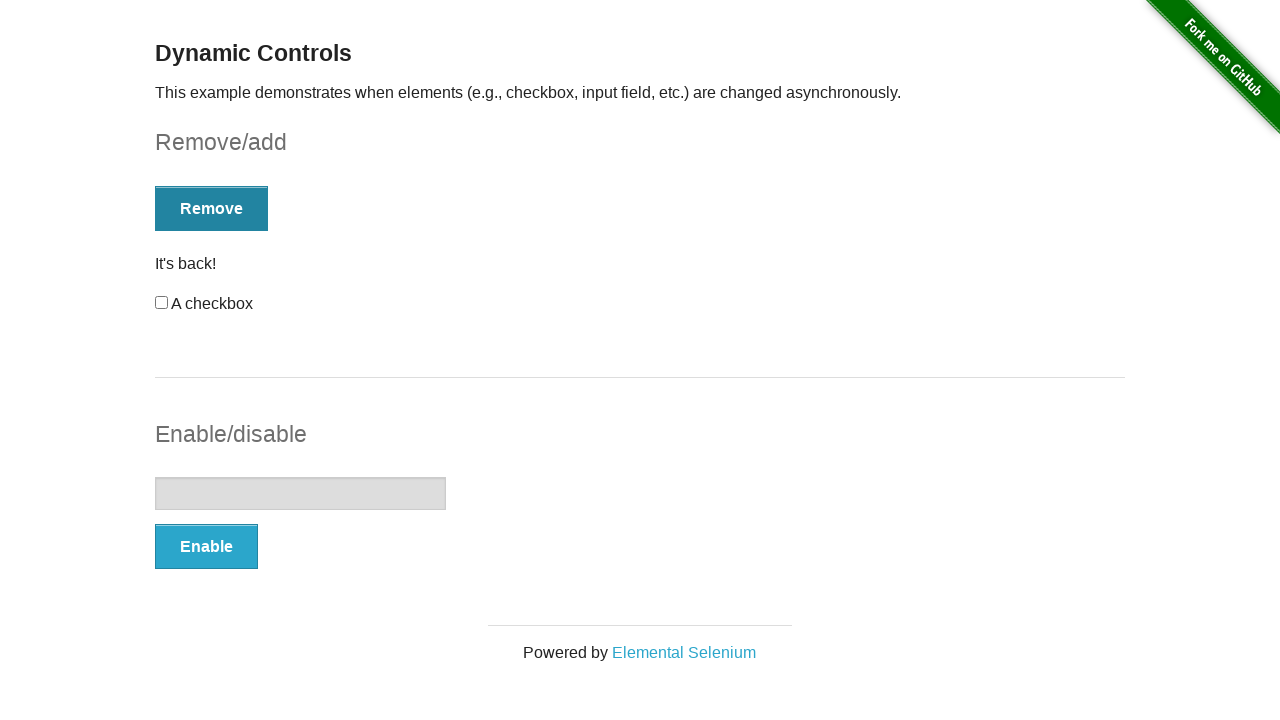

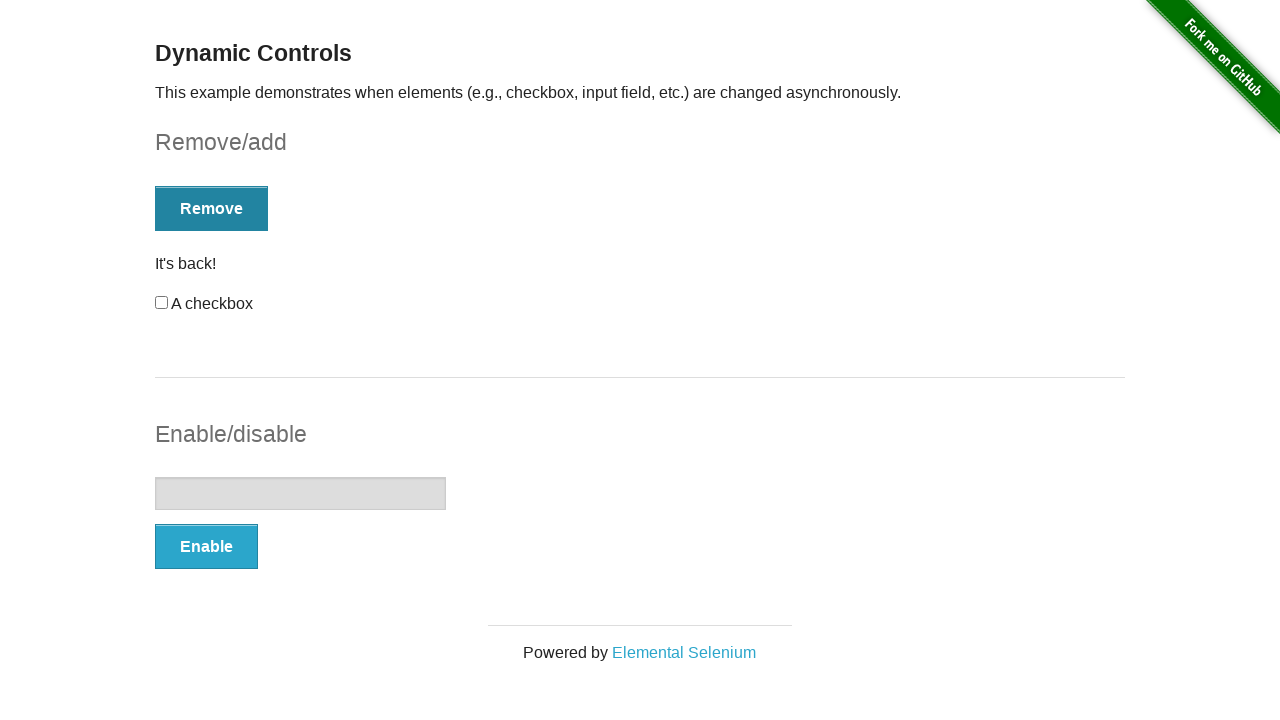